Clicks the start button and verifies that "Hello World!" text becomes visible after the loading completes

Starting URL: https://the-internet.herokuapp.com/dynamic_loading/2

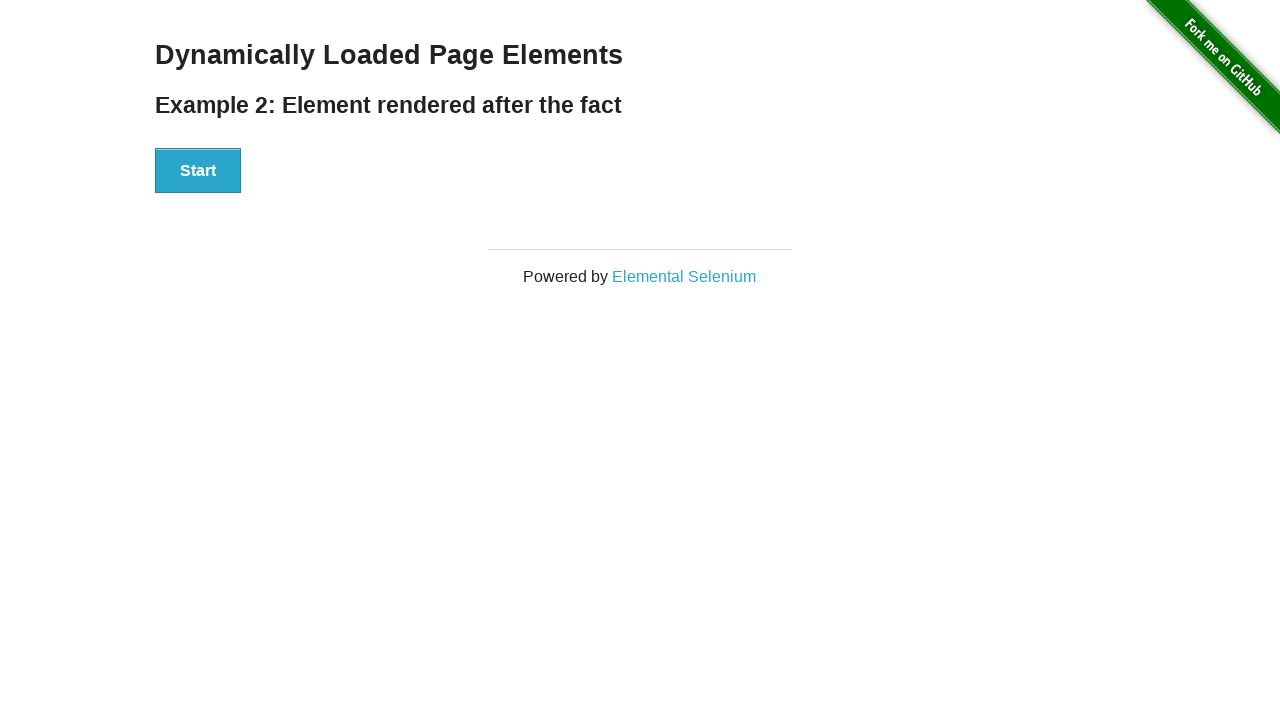

Clicked the start button to trigger dynamic loading at (198, 171) on #start > button
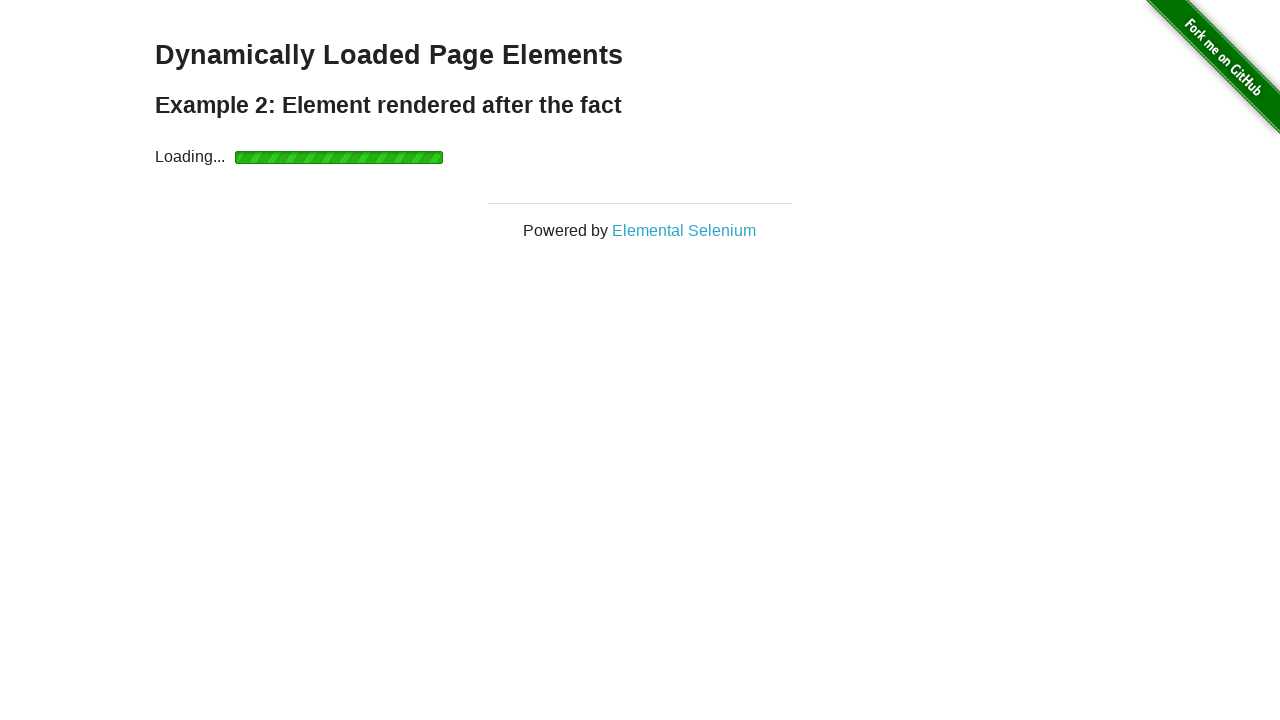

Waited for 'Hello World!' text to become visible
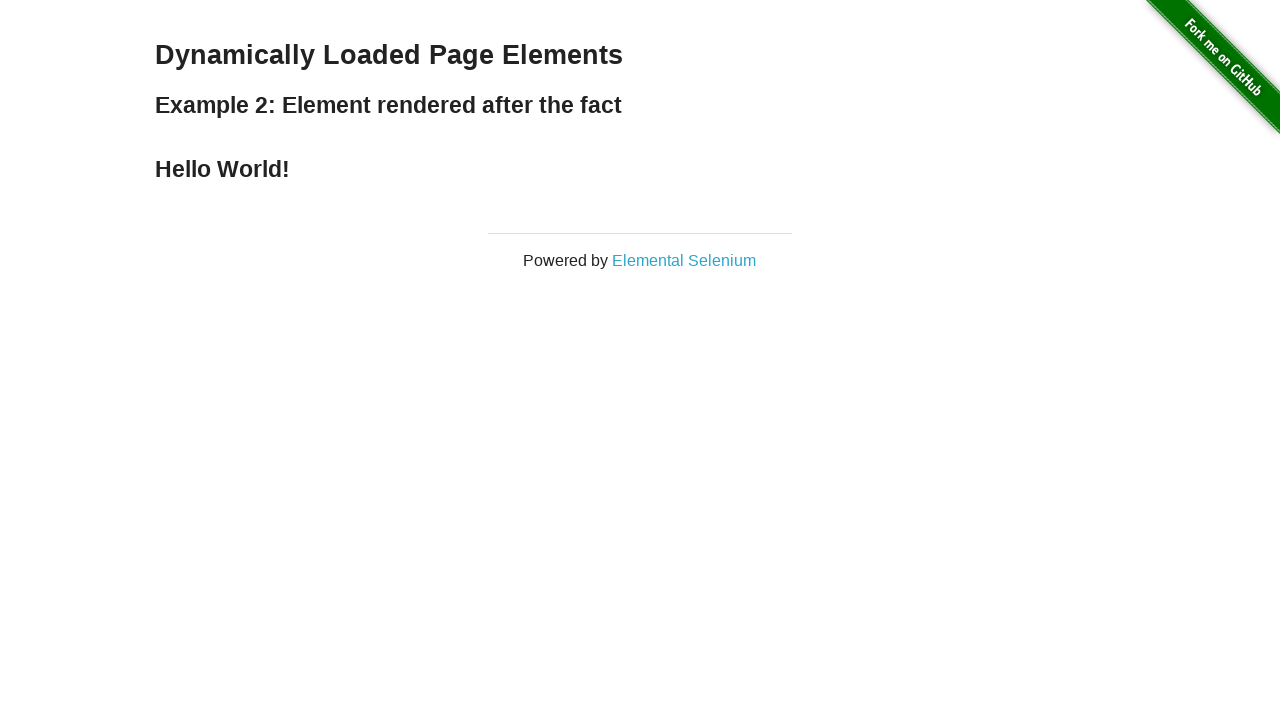

Located the 'Hello World!' element
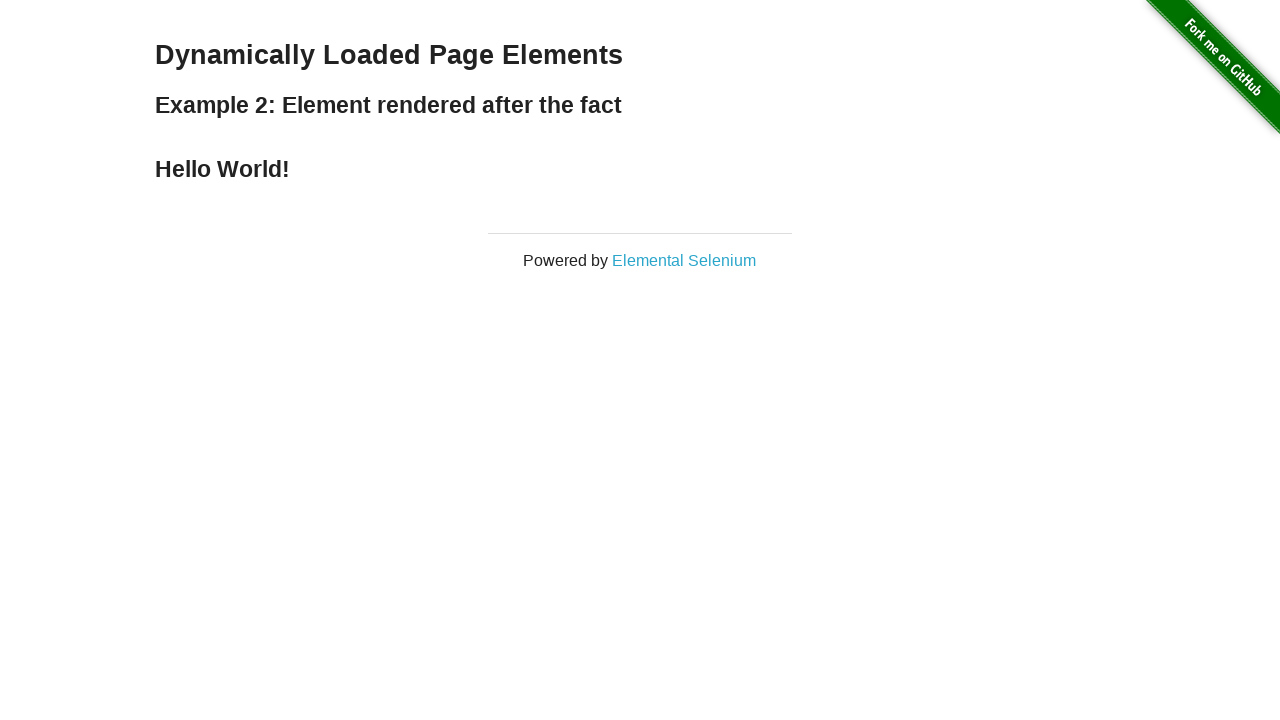

Verified that 'Hello World!' text is visible
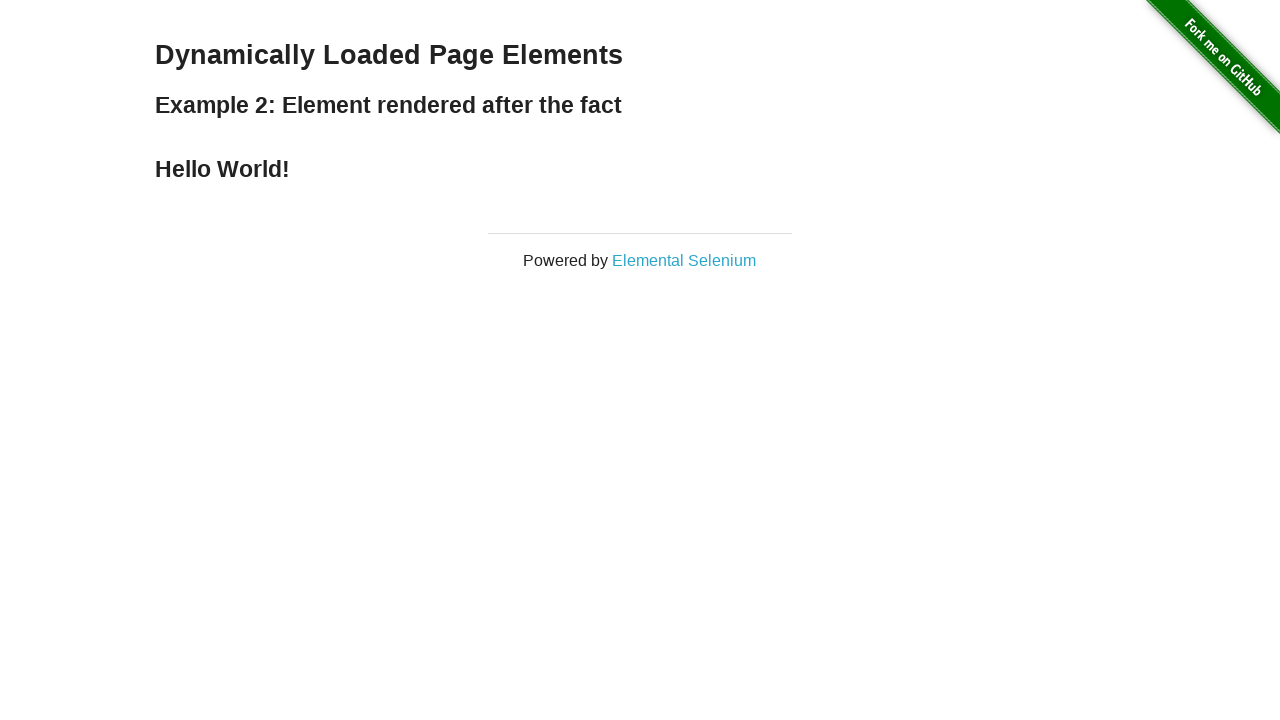

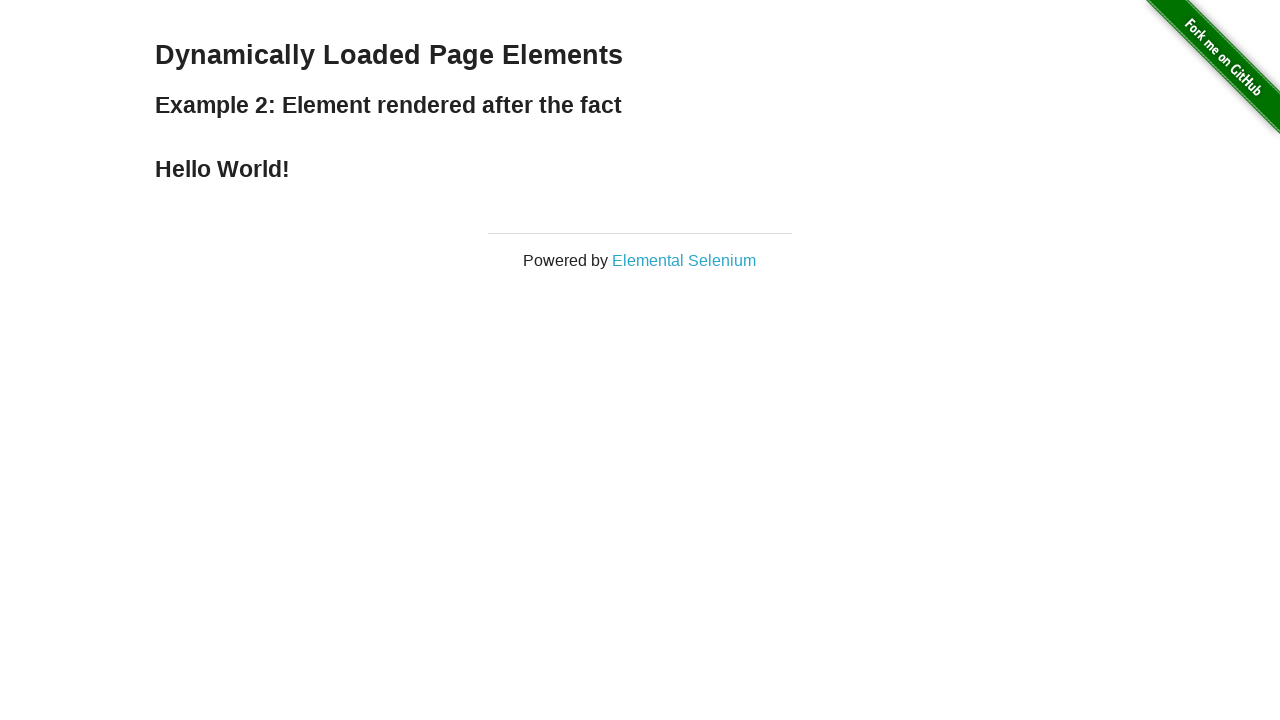